Navigates to a test page, clicks on a link to go to a basic test page, then clicks on a button element

Starting URL: https://testeroprogramowania.github.io/selenium/

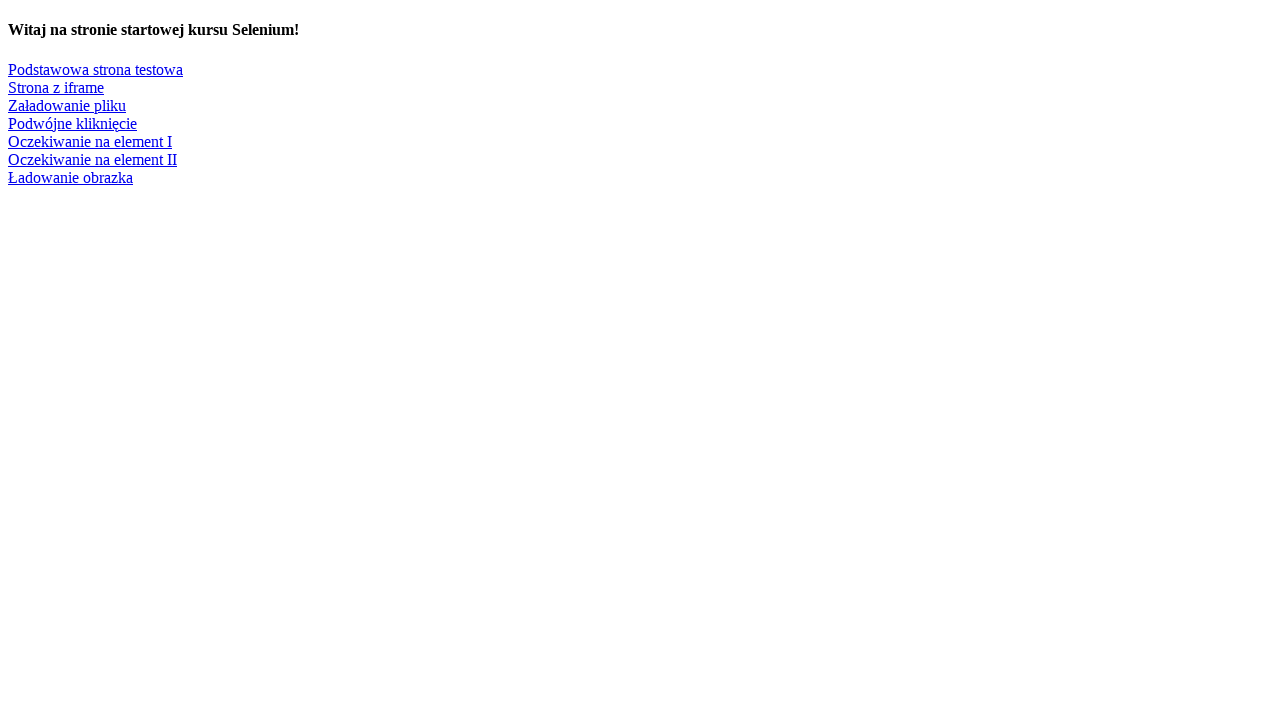

Navigated to the test page
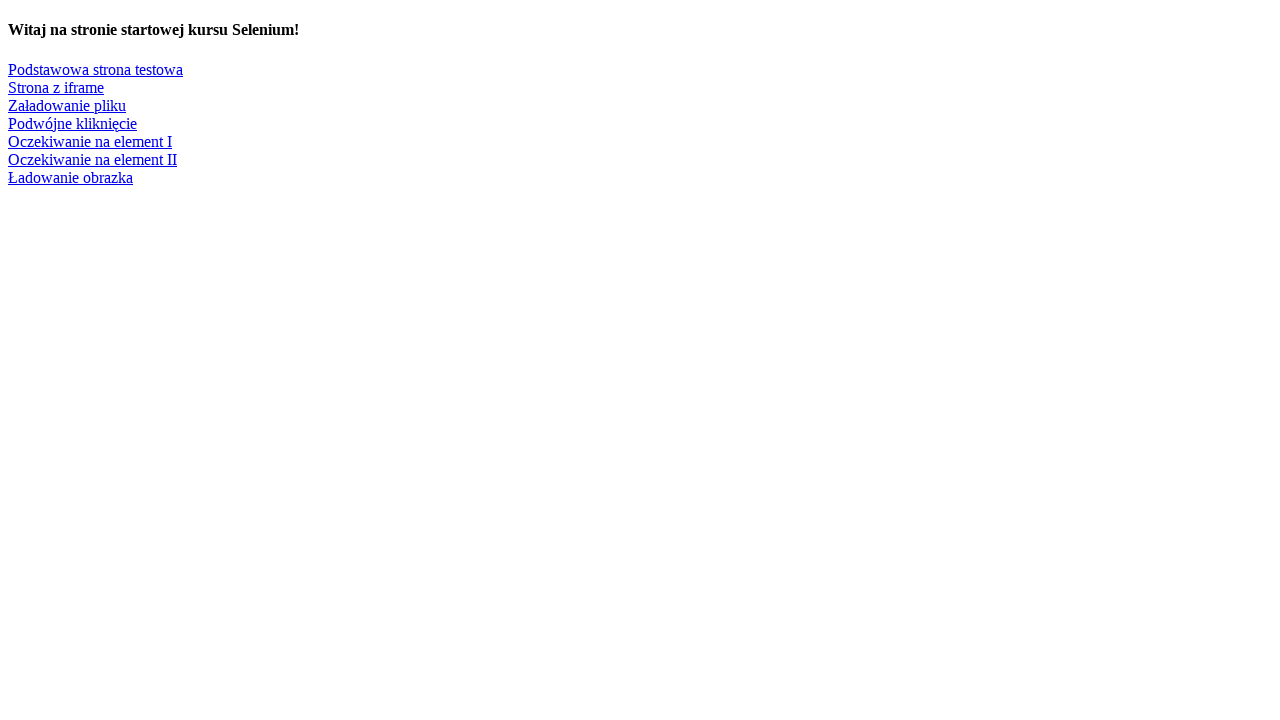

Clicked on 'Podstawowa strona testowa' link to navigate to basic test page at (96, 69) on text=Podstawowa strona testowa
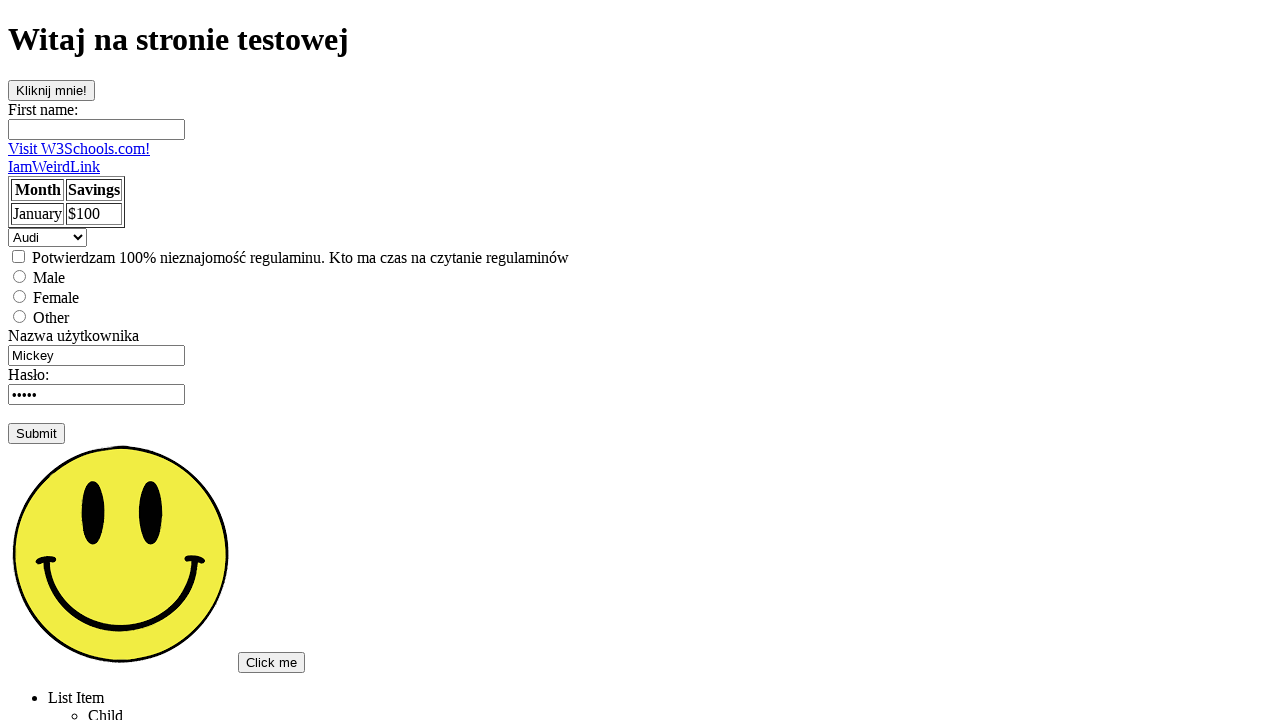

Clicked on button element with id 'clickOnMe' at (52, 90) on #clickOnMe
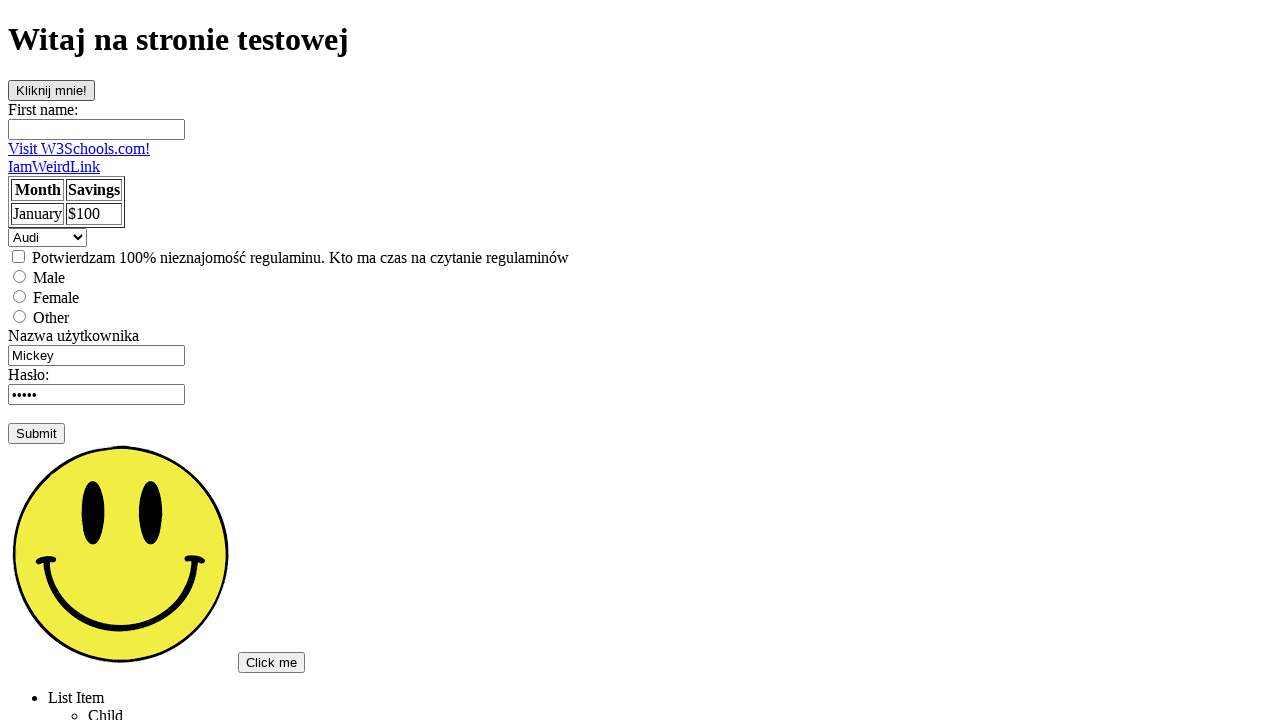

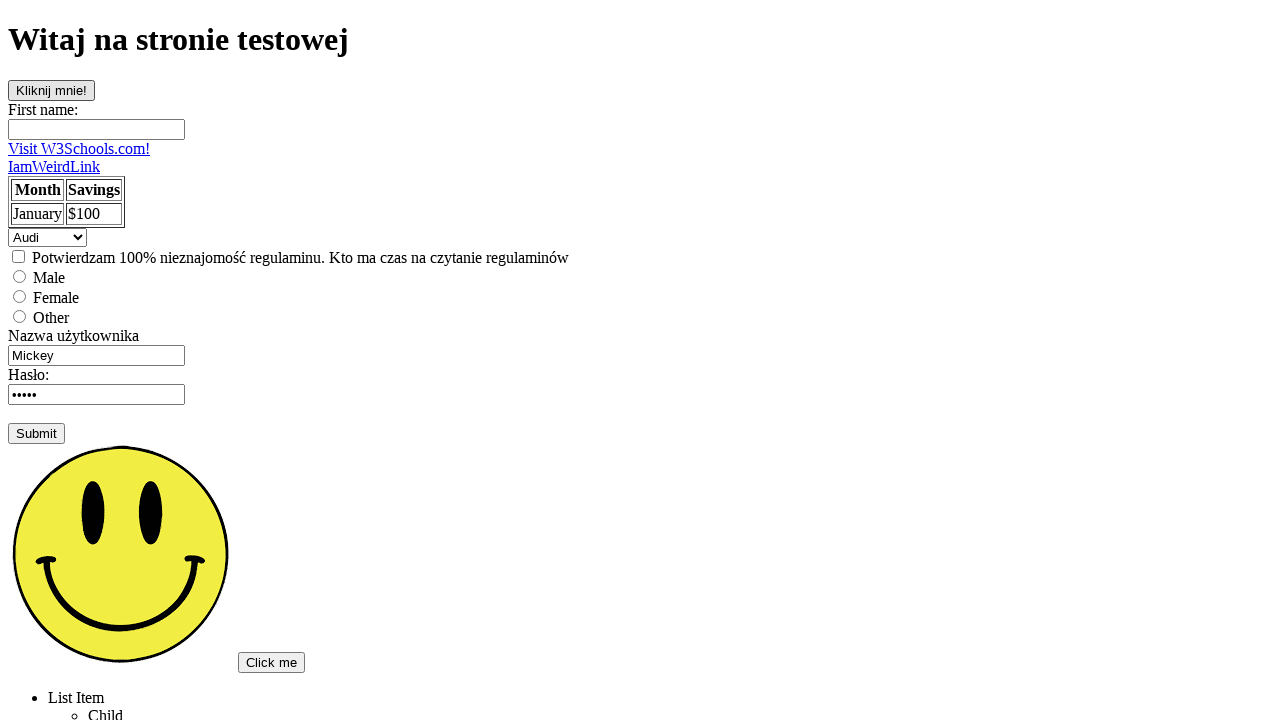